Tests form interactions including filling text inputs, selecting radio buttons, and checking multiple checkboxes on a practice automation form.

Starting URL: https://demoqa.com/automation-practice-form

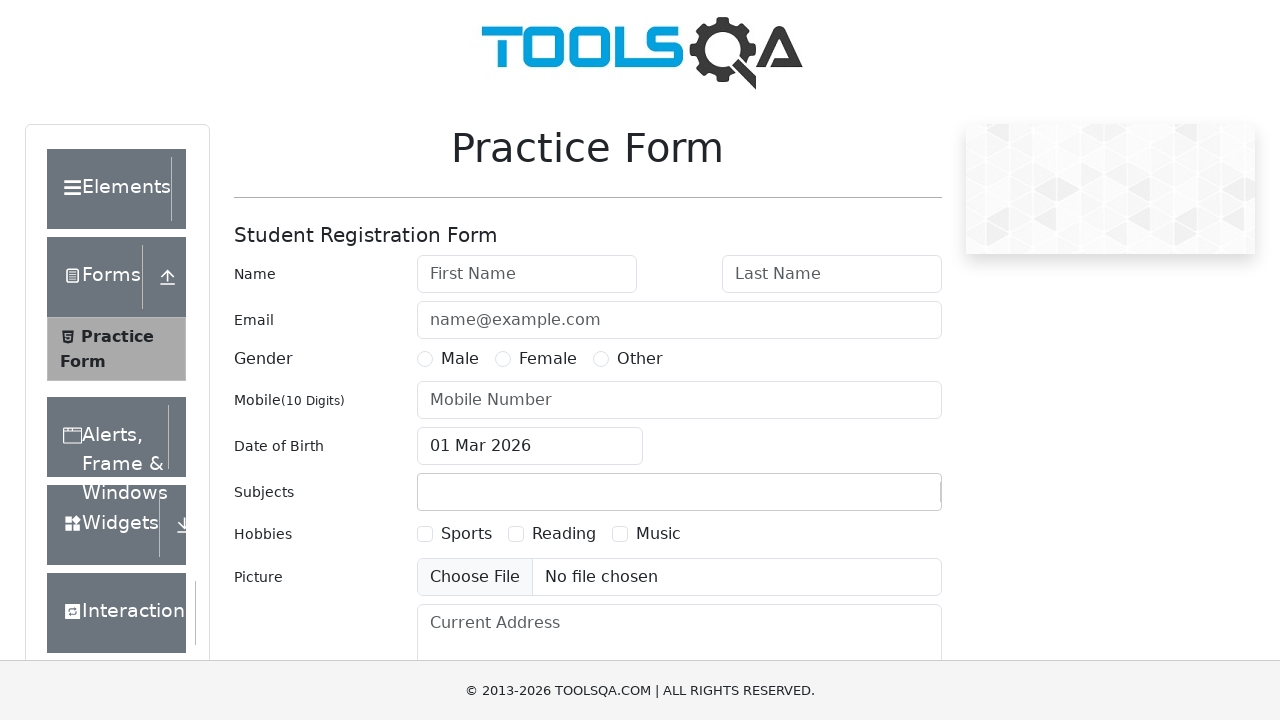

Filled first name input with 'John' on xpath=//input[@id="firstName"]
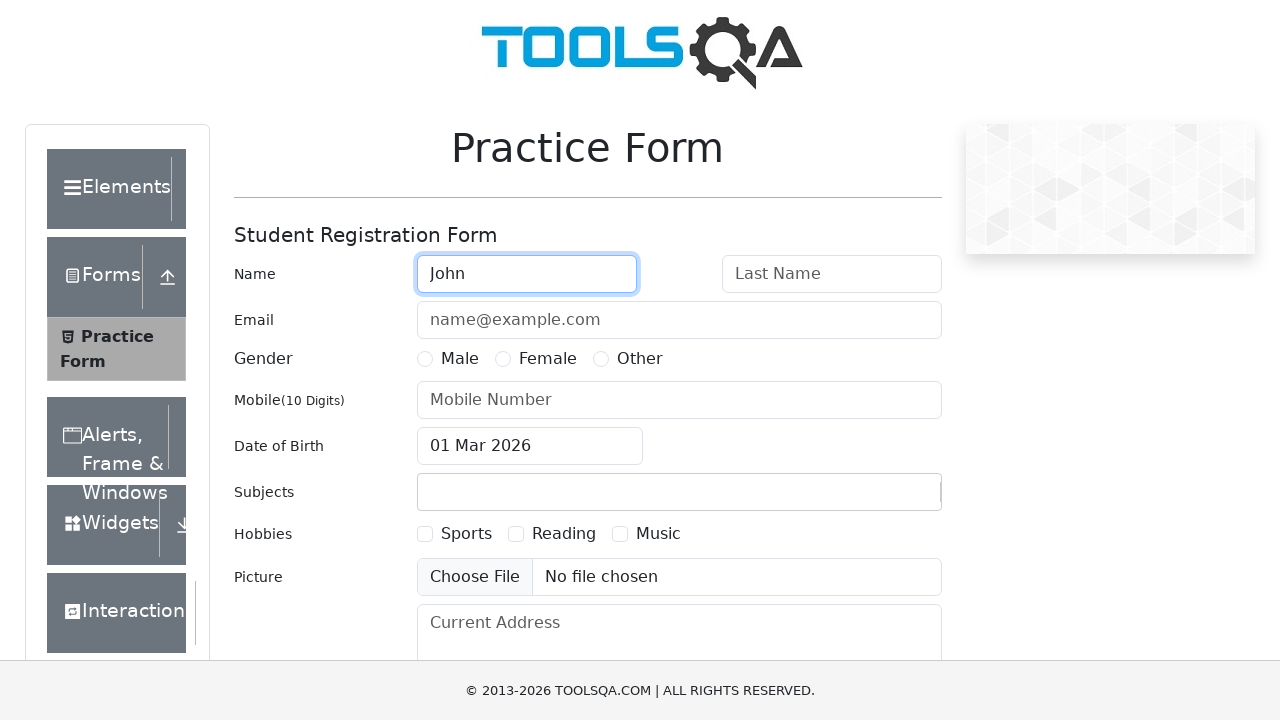

Filled last name input with 'Doe' on xpath=//input[@id="lastName"]
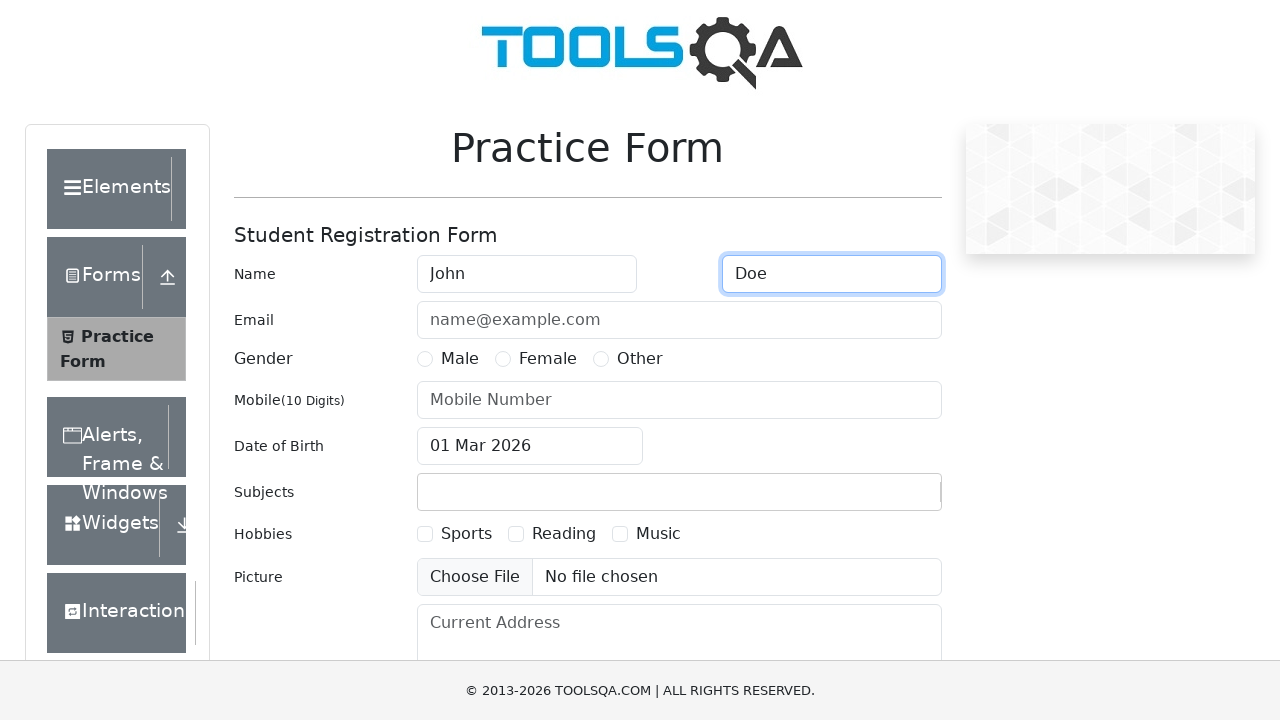

Selected Male radio button at (460, 359) on xpath=//label[normalize-space()="Male"]
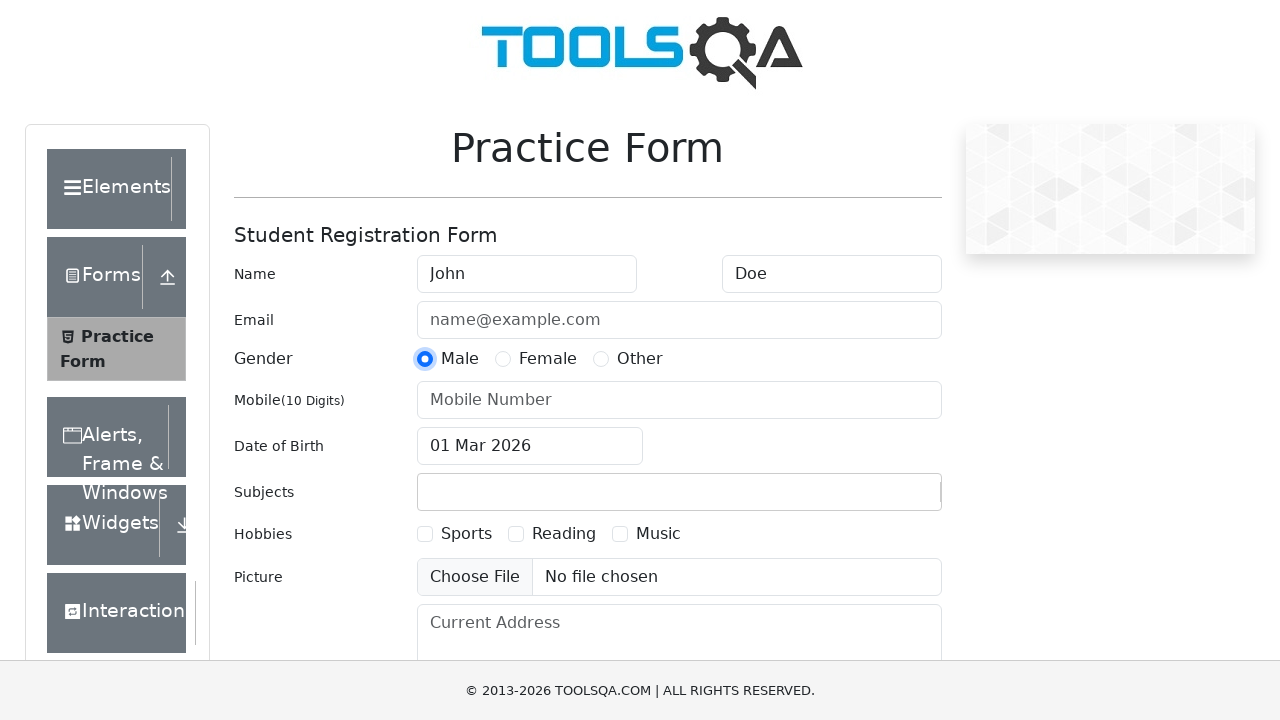

Checked Sports hobby checkbox at (466, 534) on xpath=//label[normalize-space()="Sports"]
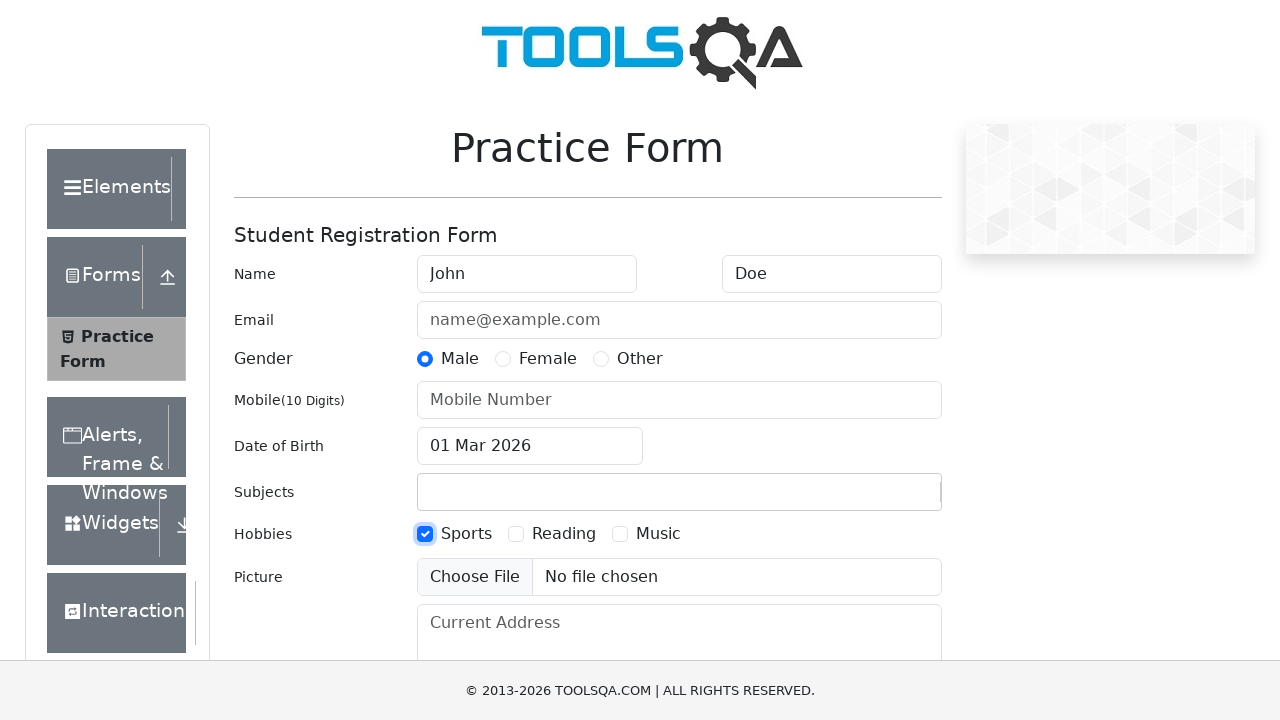

Clicked hobby checkbox at (466, 534) on xpath=//label[normalize-space()="Sports"]
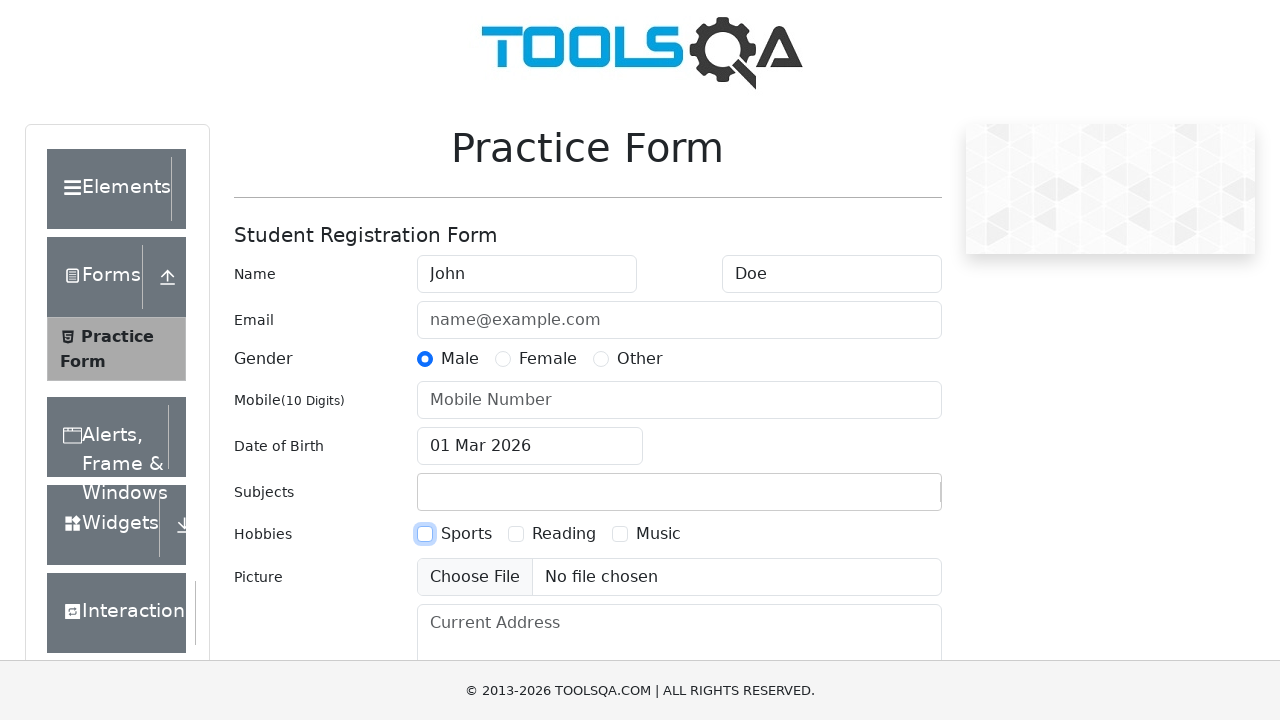

Clicked hobby checkbox at (564, 534) on xpath=//label[normalize-space()="Reading"]
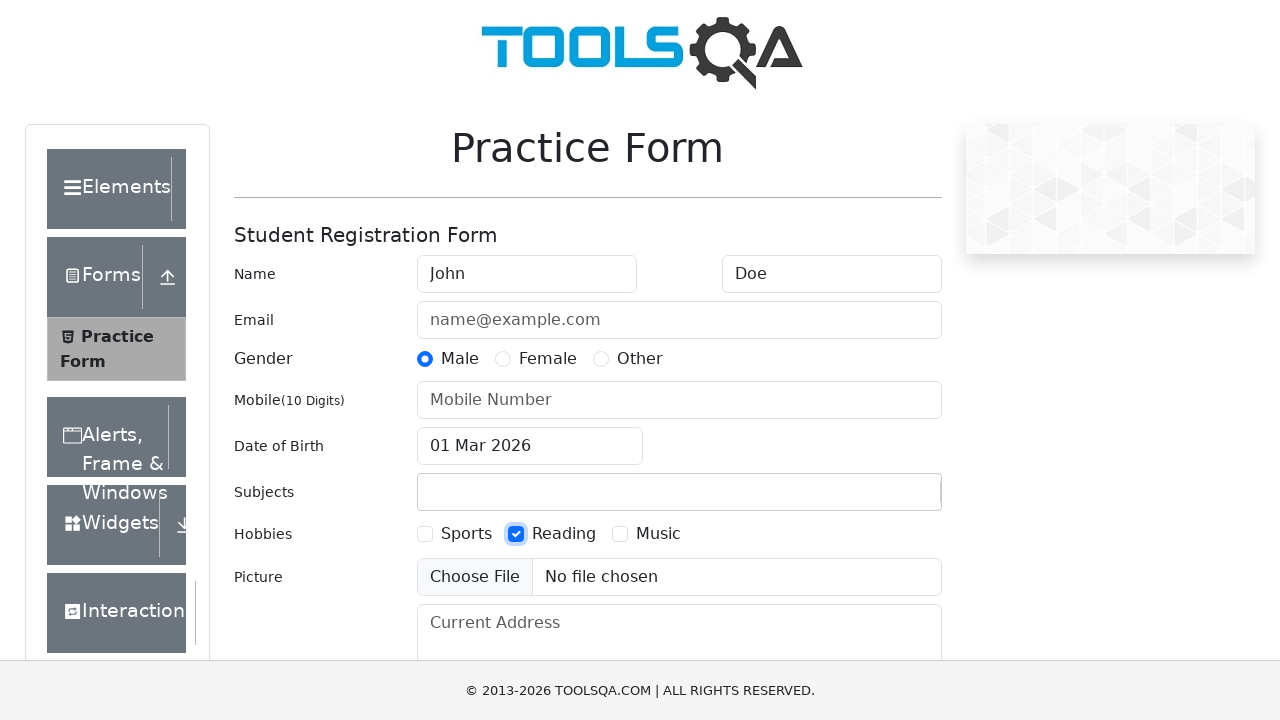

Clicked hobby checkbox at (658, 534) on xpath=//label[normalize-space()="Music"]
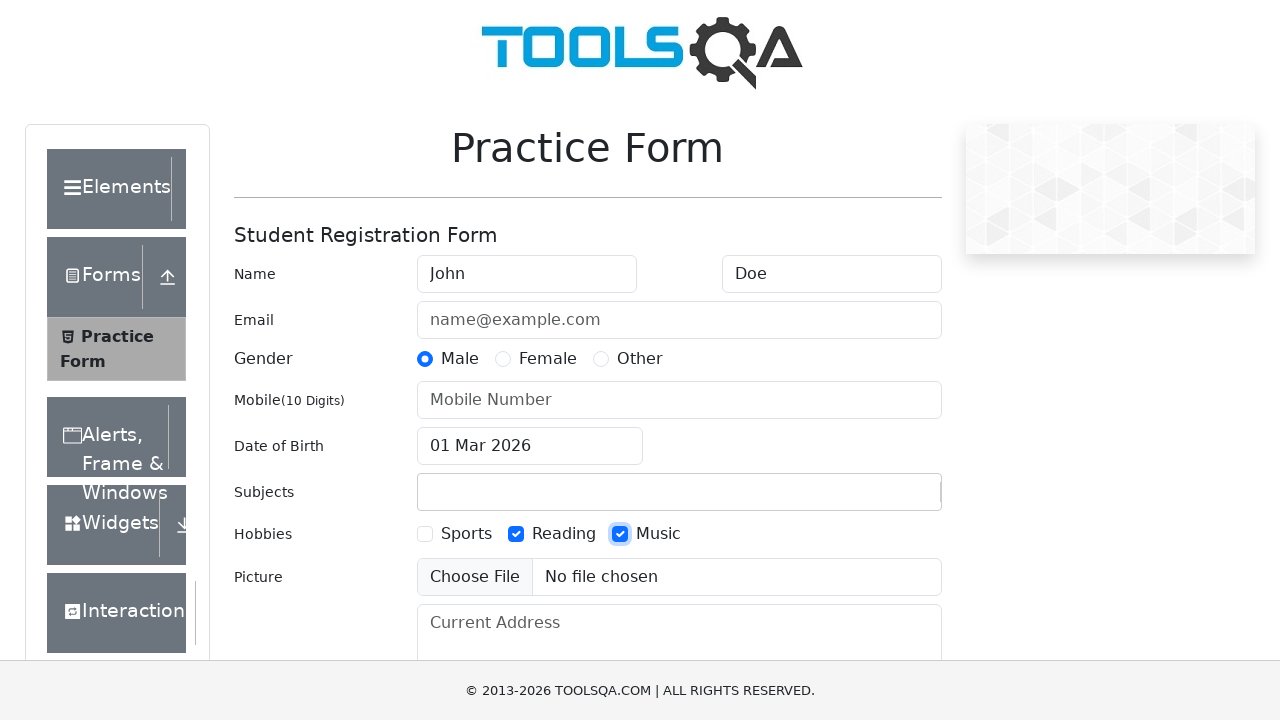

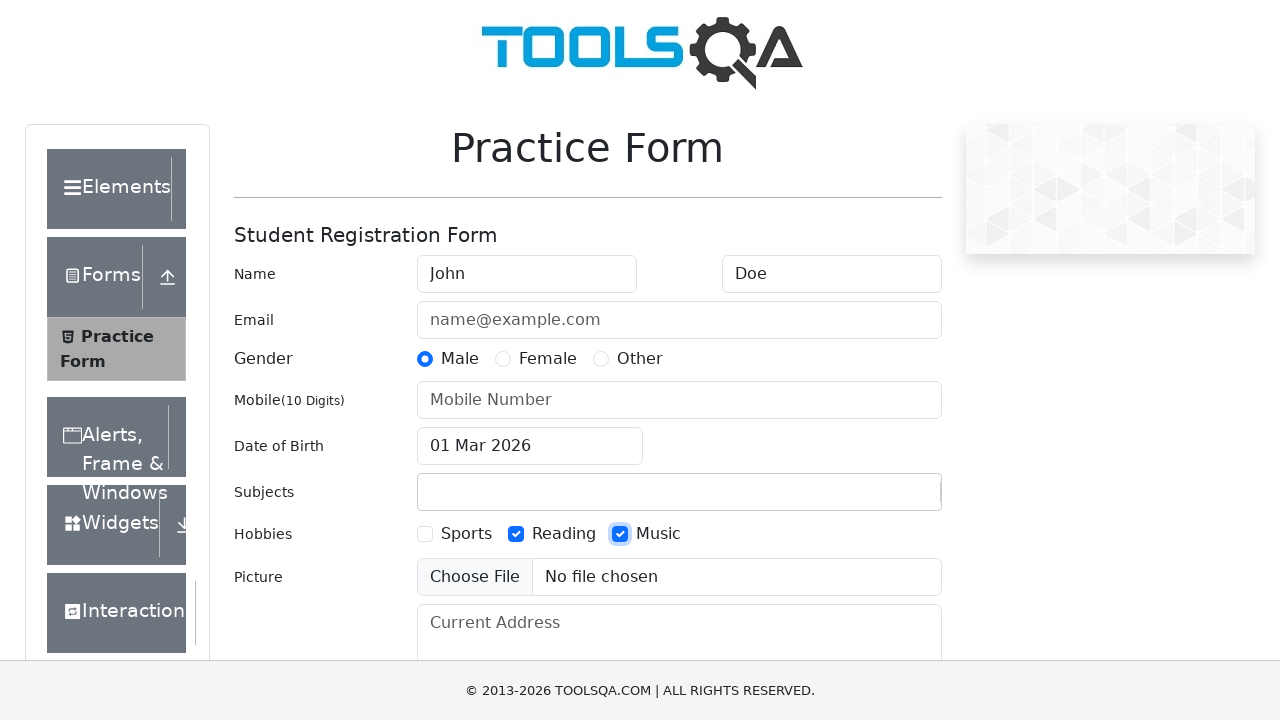